Tests that clicking on an arrival book image navigates to the product detail page

Starting URL: https://practice.automationtesting.in/

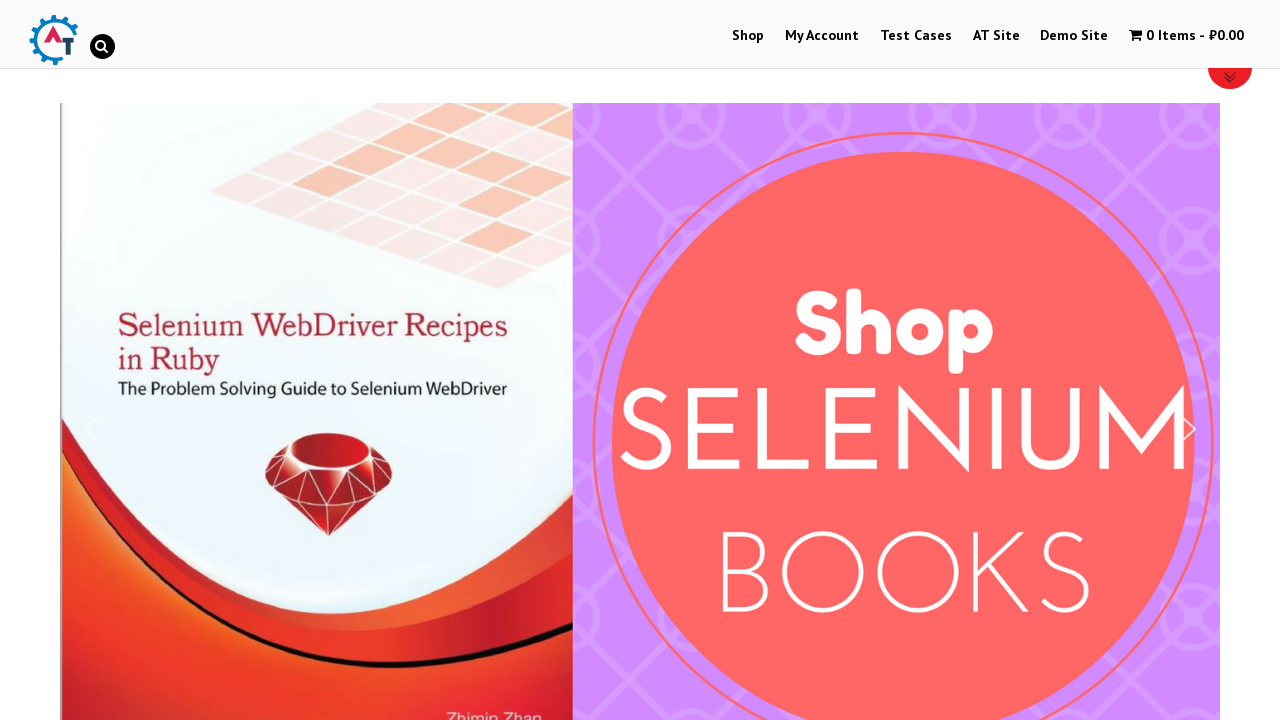

Clicked on Mastering JavaScript arrival book image at (1039, 361) on xpath=//*[@title='Mastering JavaScript']
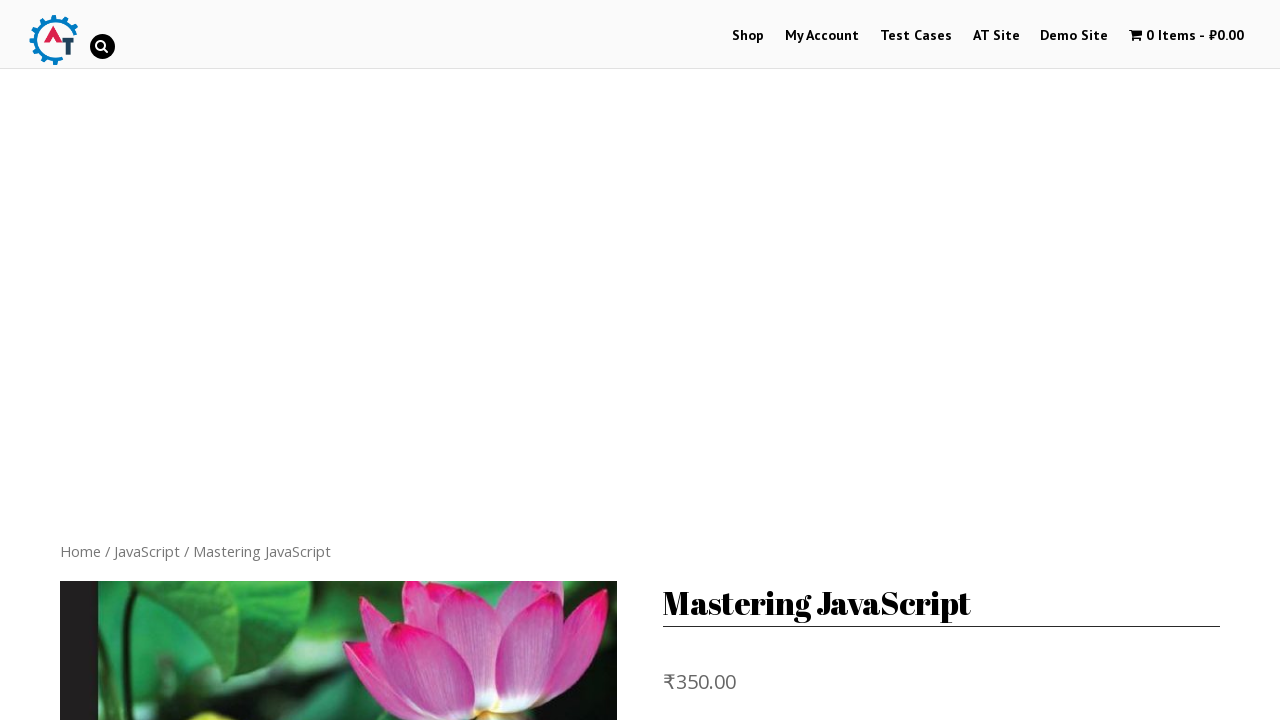

Navigated to product detail page and waited for network idle
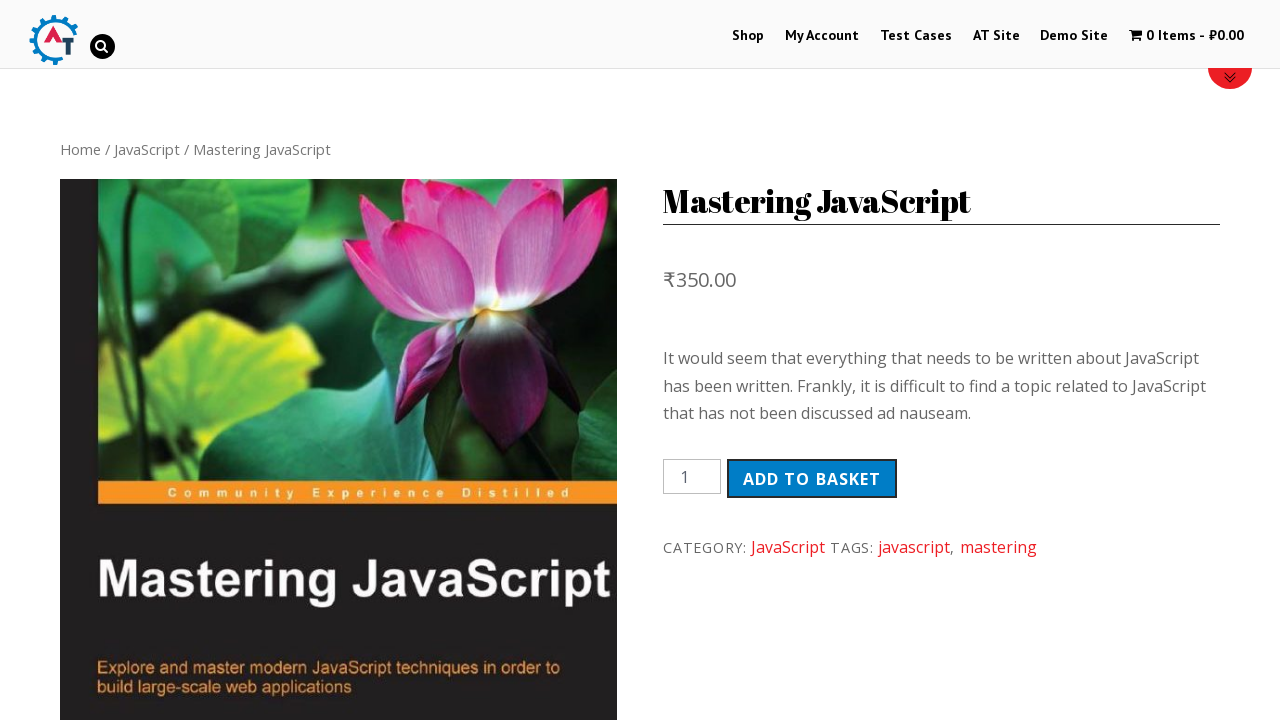

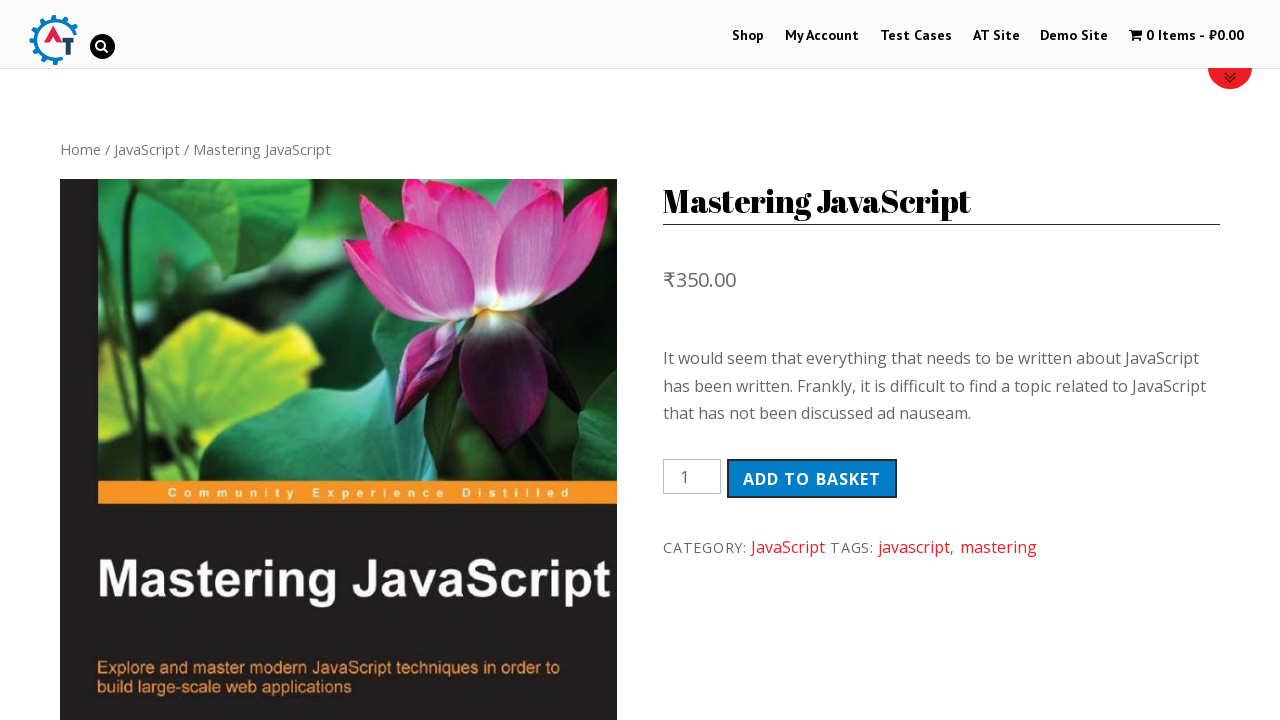